Tests multi-select listbox functionality by switching to an iframe, selecting multiple options by index, and then deselecting one option by value

Starting URL: https://www.w3schools.com/tags/tryit.asp?filename=tryhtml_select_multiple

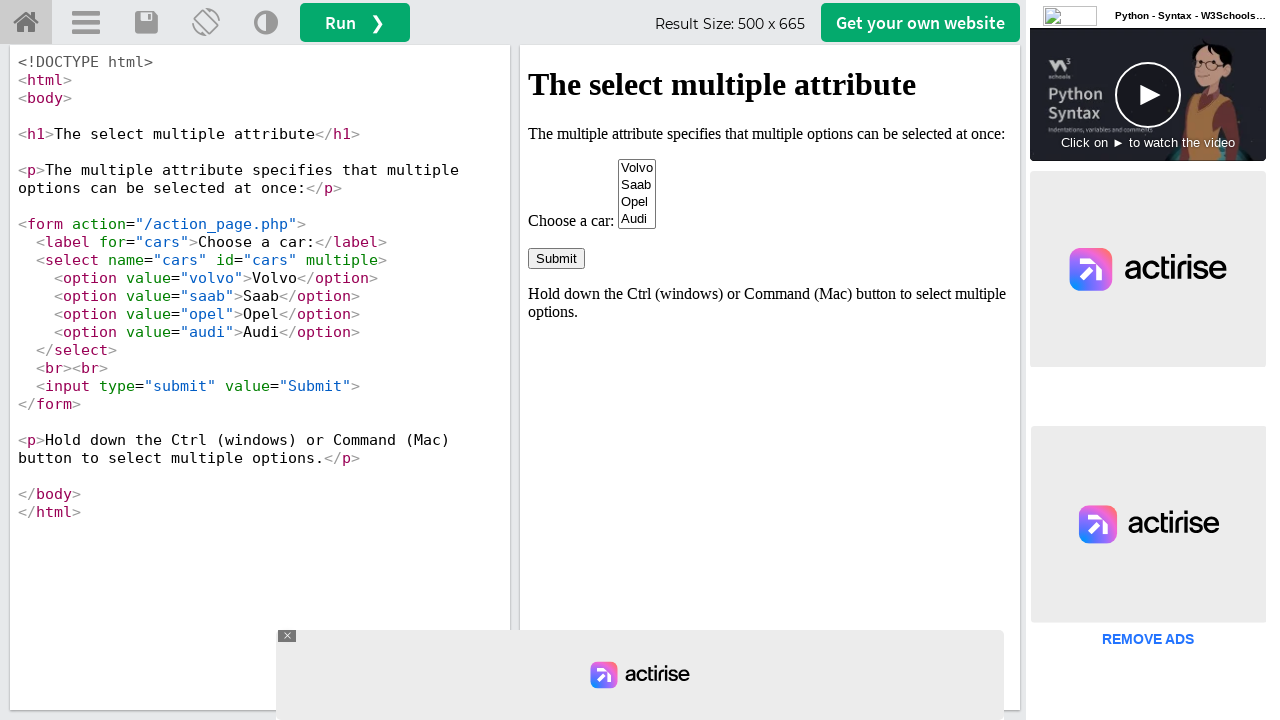

Located iframe with ID 'iframeResult'
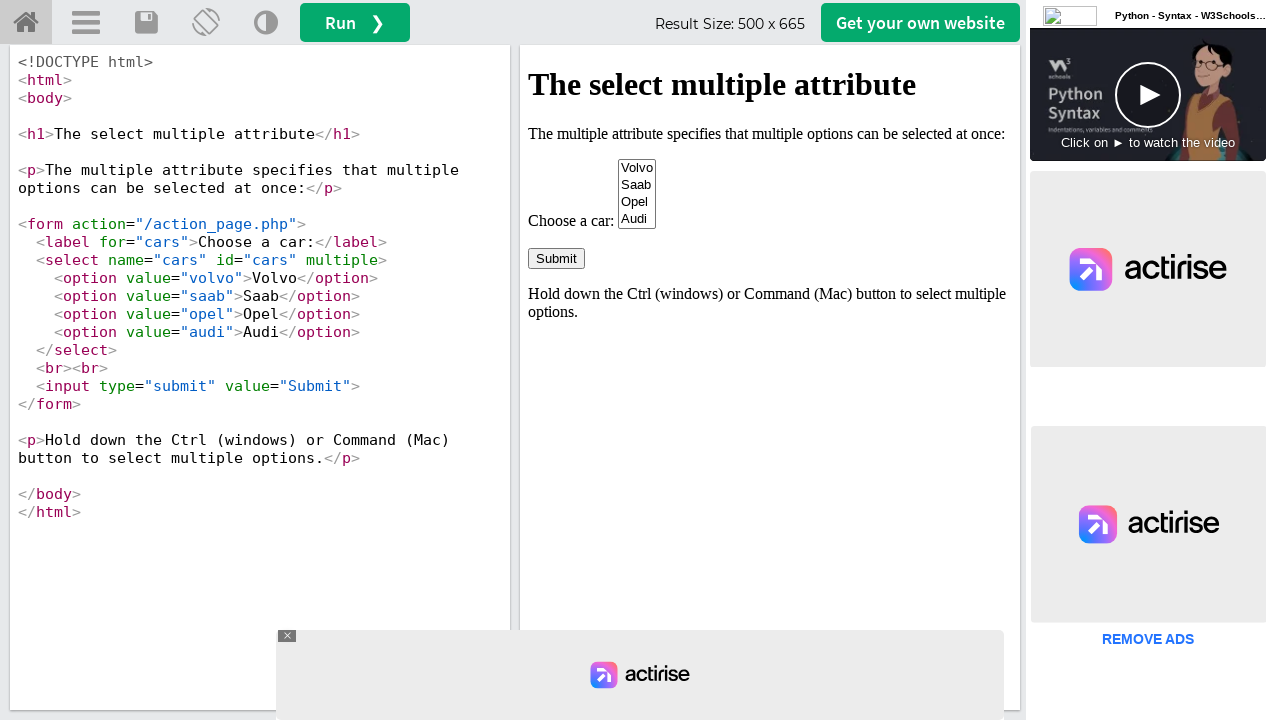

Selected option at index 1 (Saab) from multi-select listbox on #iframeResult >> internal:control=enter-frame >> select[name='cars']
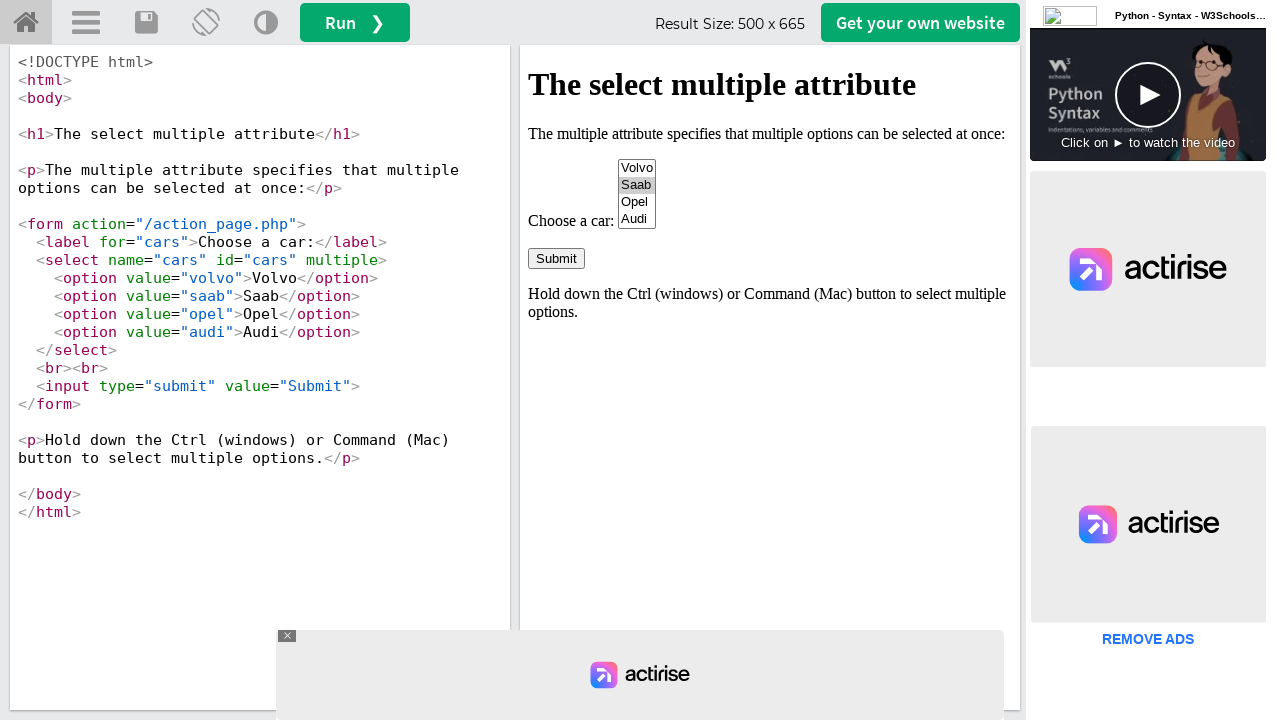

Selected option at index 2 (Opel) from multi-select listbox on #iframeResult >> internal:control=enter-frame >> select[name='cars']
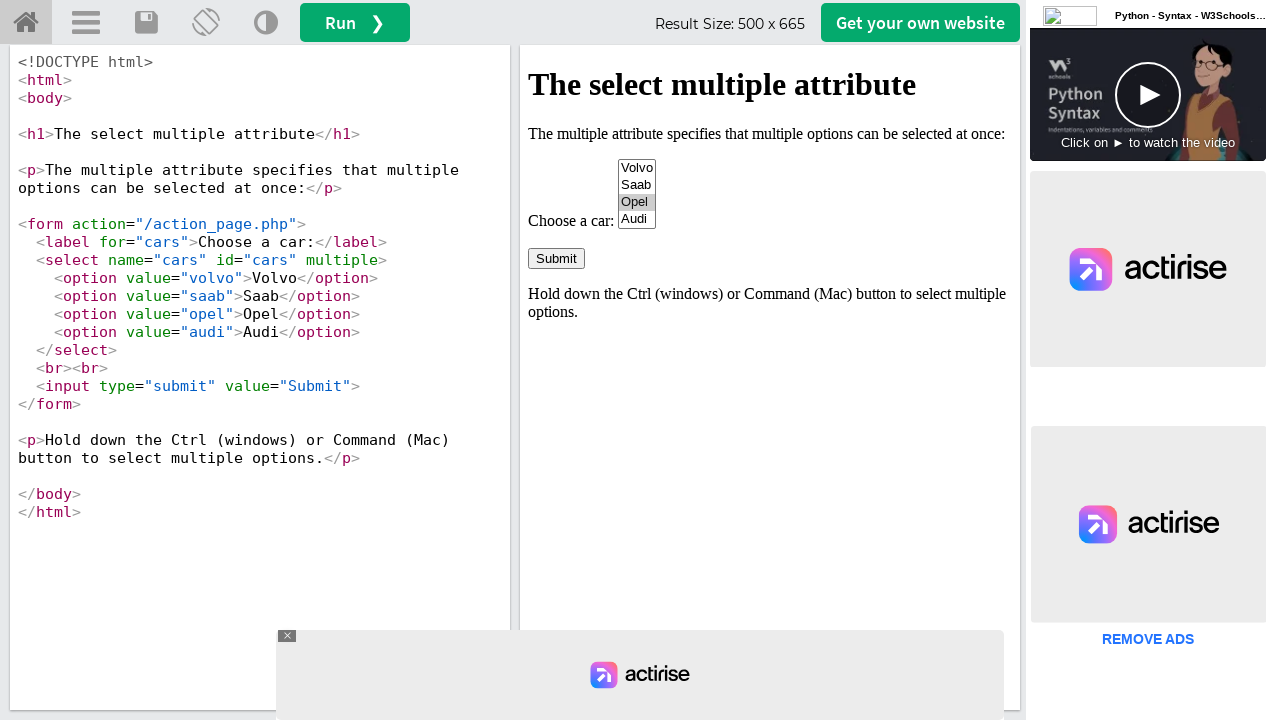

Deselected option with value 'saab' from multi-select listbox
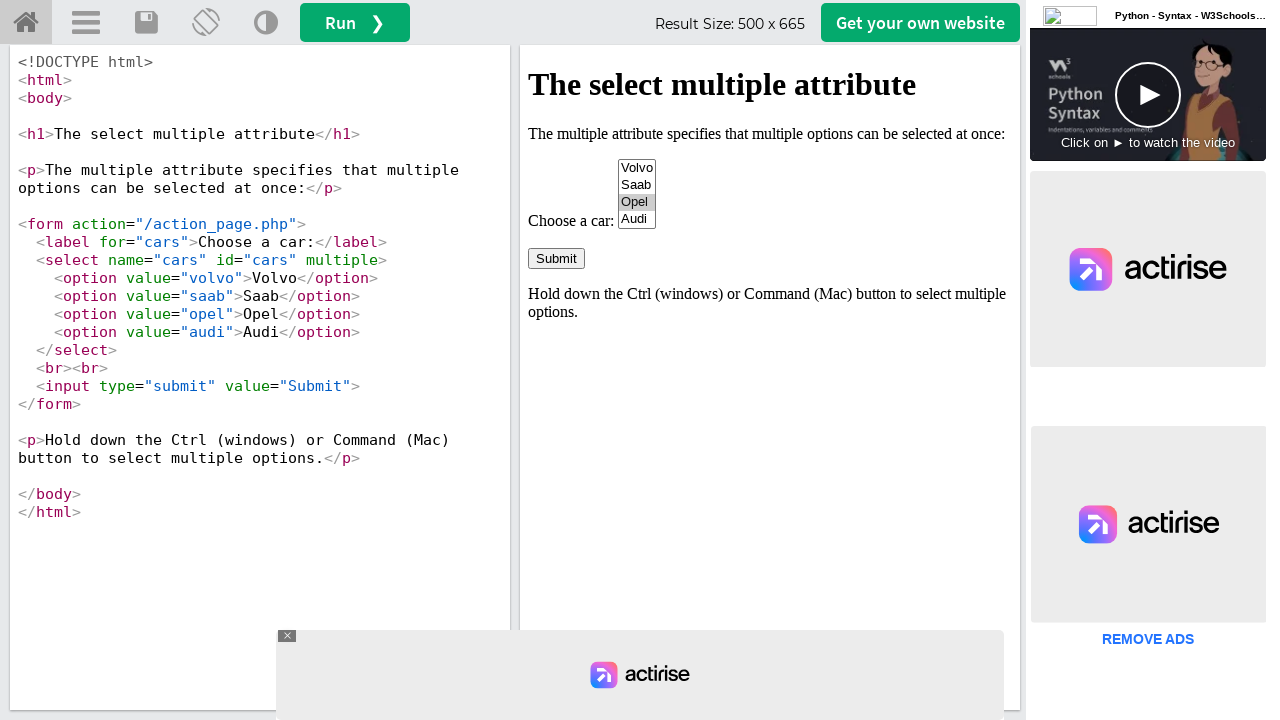

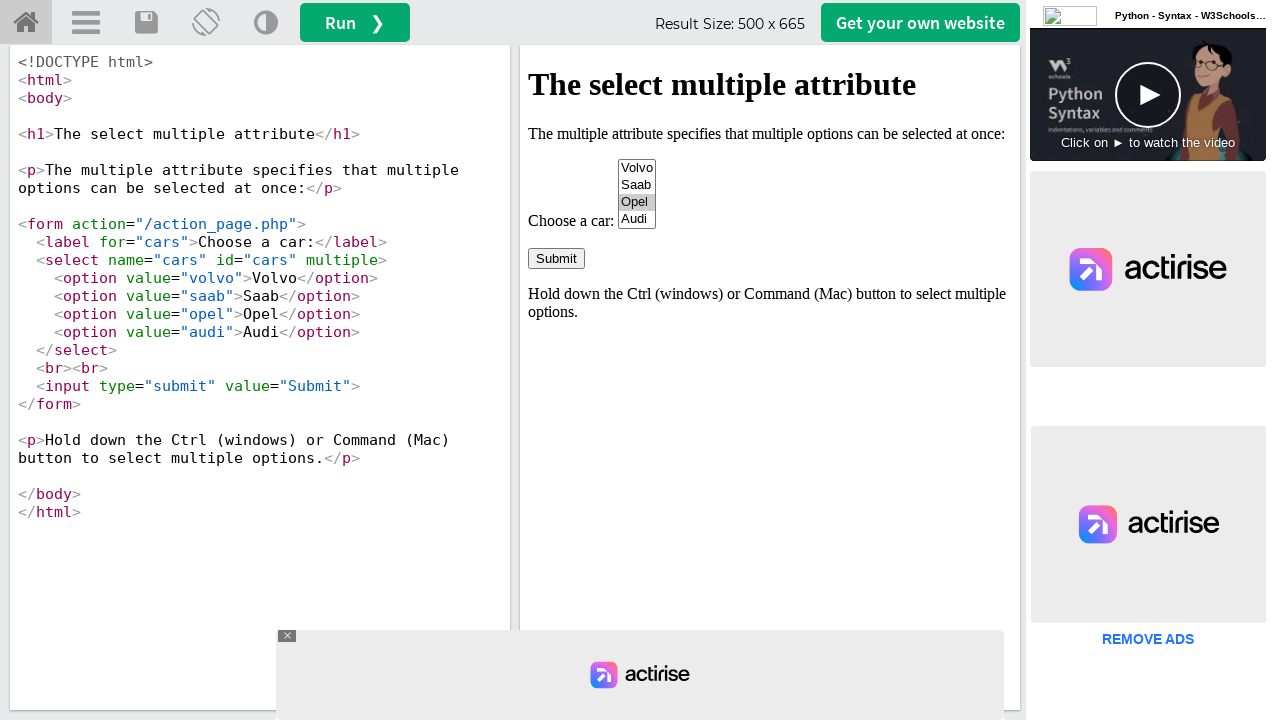